Navigates to Greens Technology Selenium course content page and verifies the page loads by checking the URL and title.

Starting URL: http://greenstech.in/selenium-course-content.html

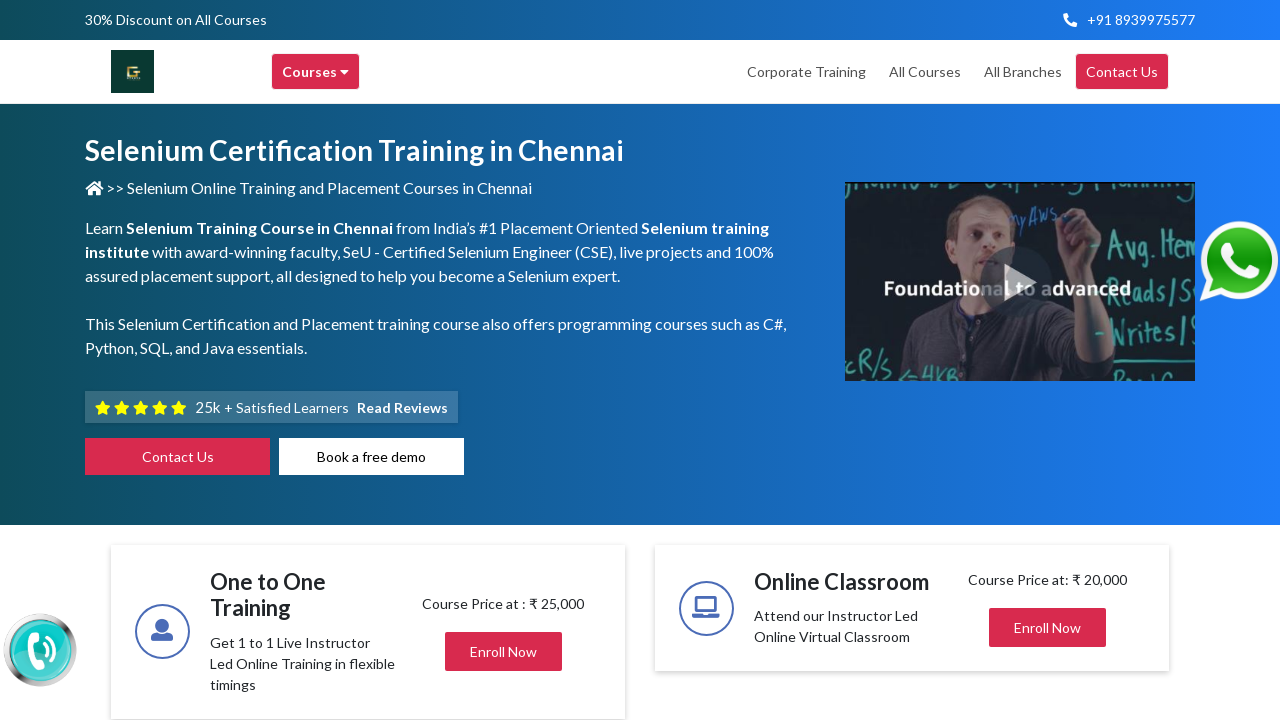

Waited for page to load with domcontentloaded state
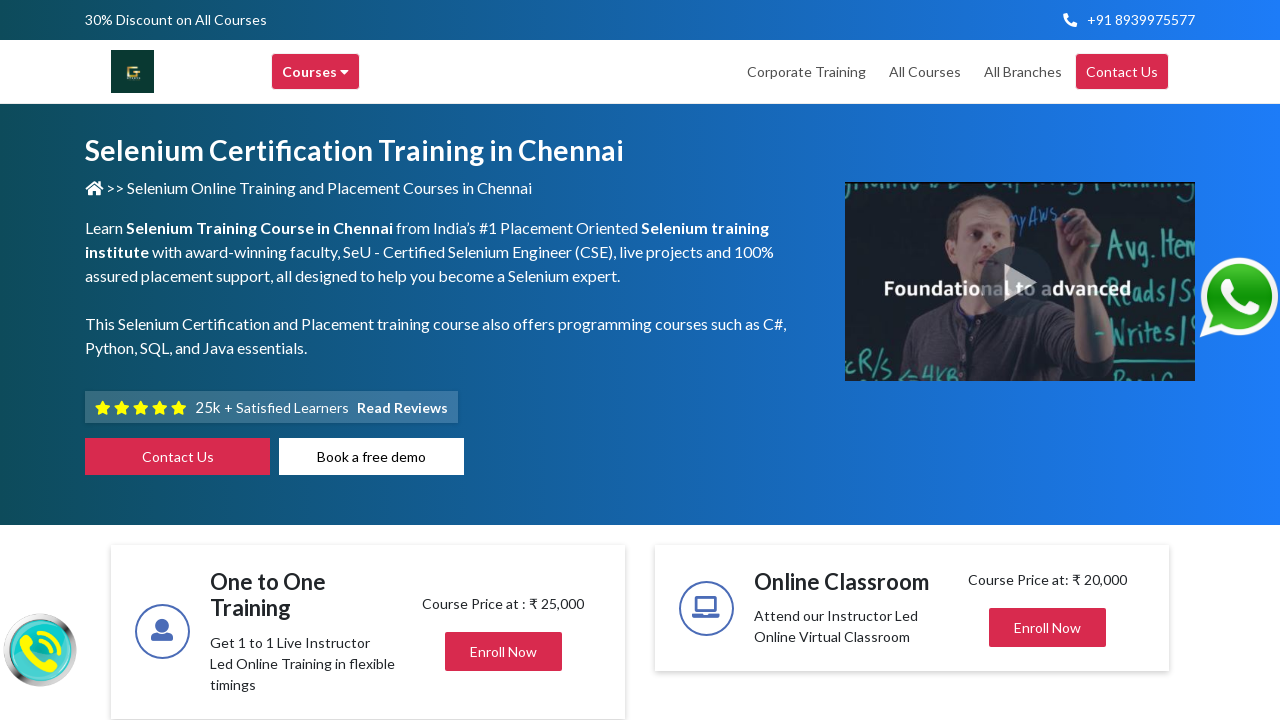

Retrieved current URL: https://greenstech.in/selenium-course-content.html
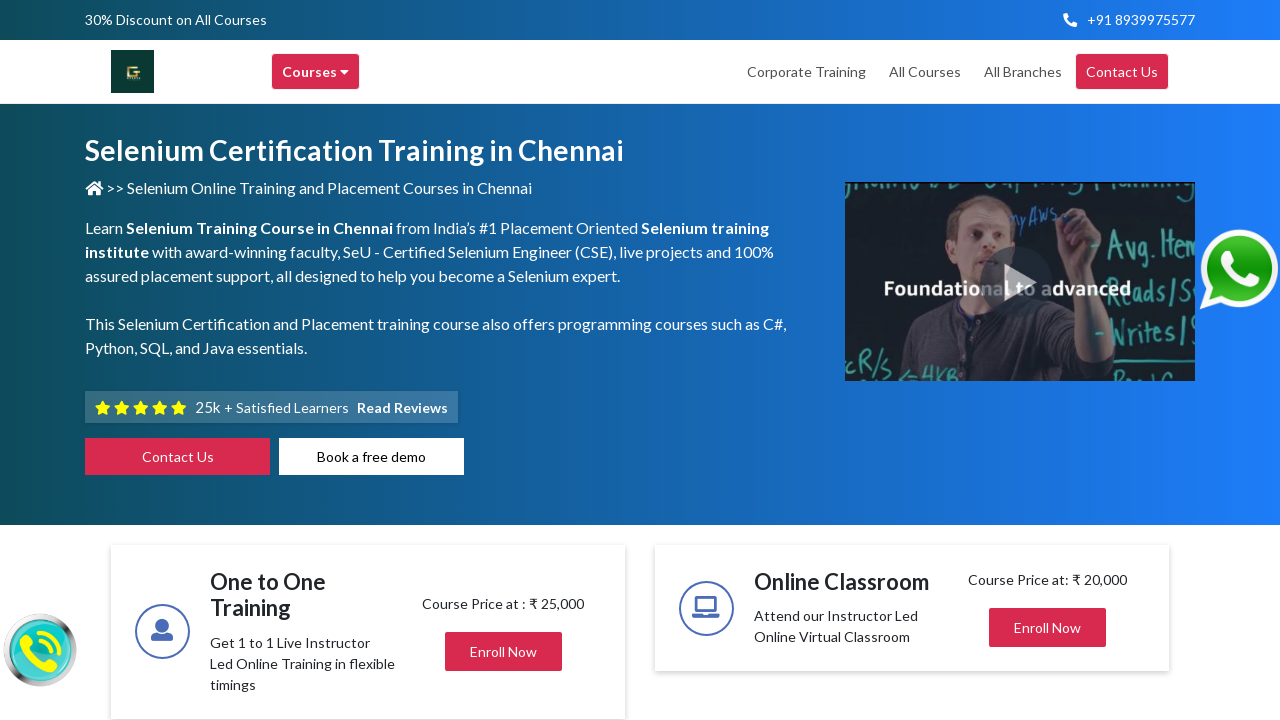

Retrieved page title: Selenium Training in Chennai | Selenium Certification Courses
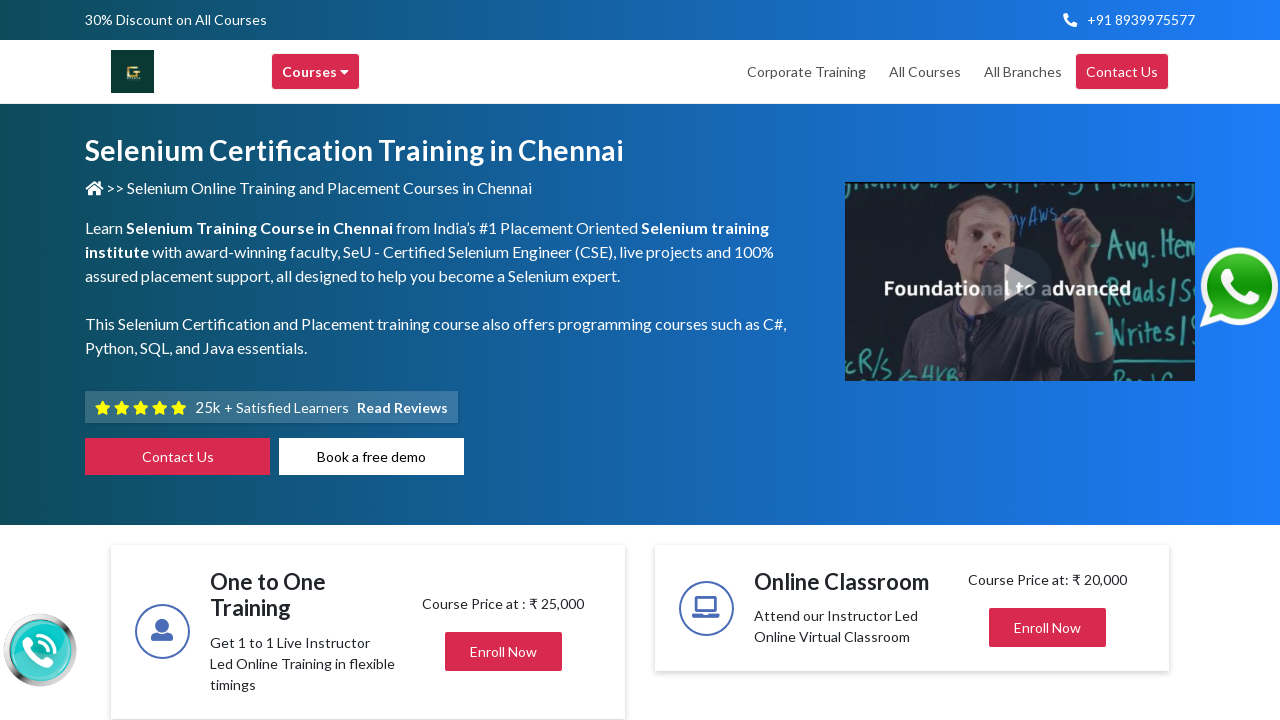

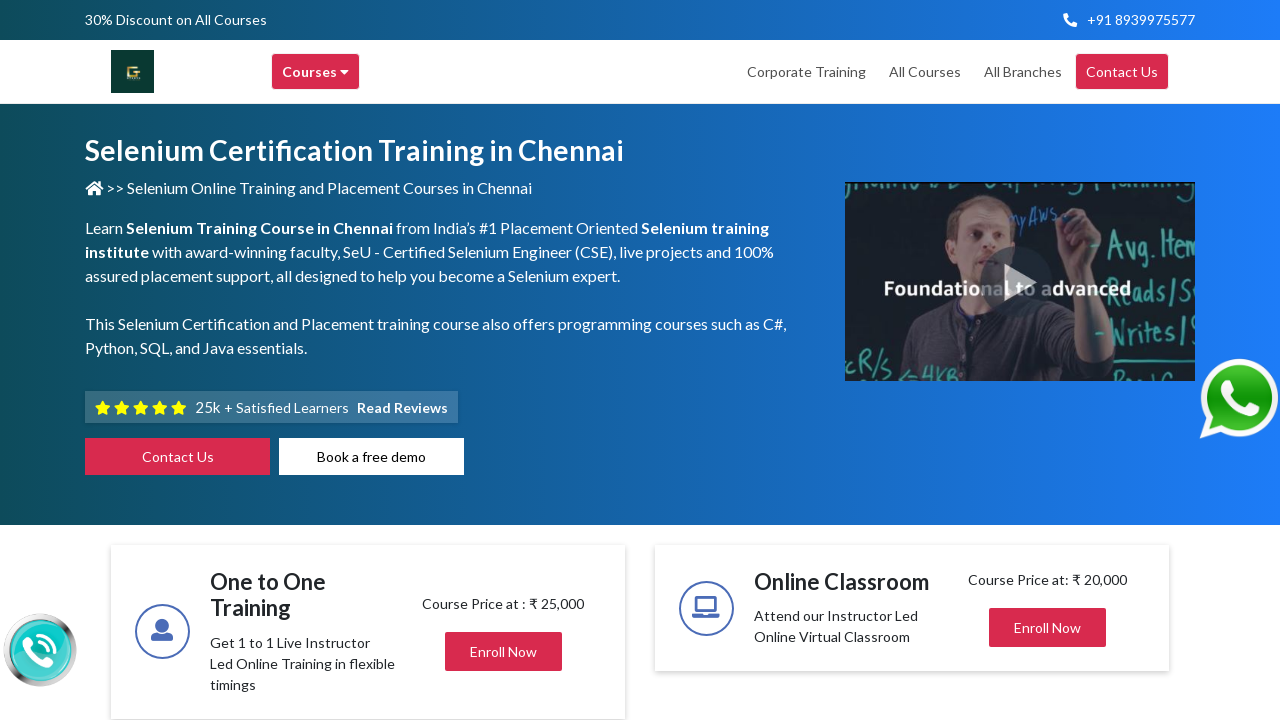